Navigates to TestNG documentation site, explores the table of contents, and clicks on specific documentation links

Starting URL: https://testng.org/

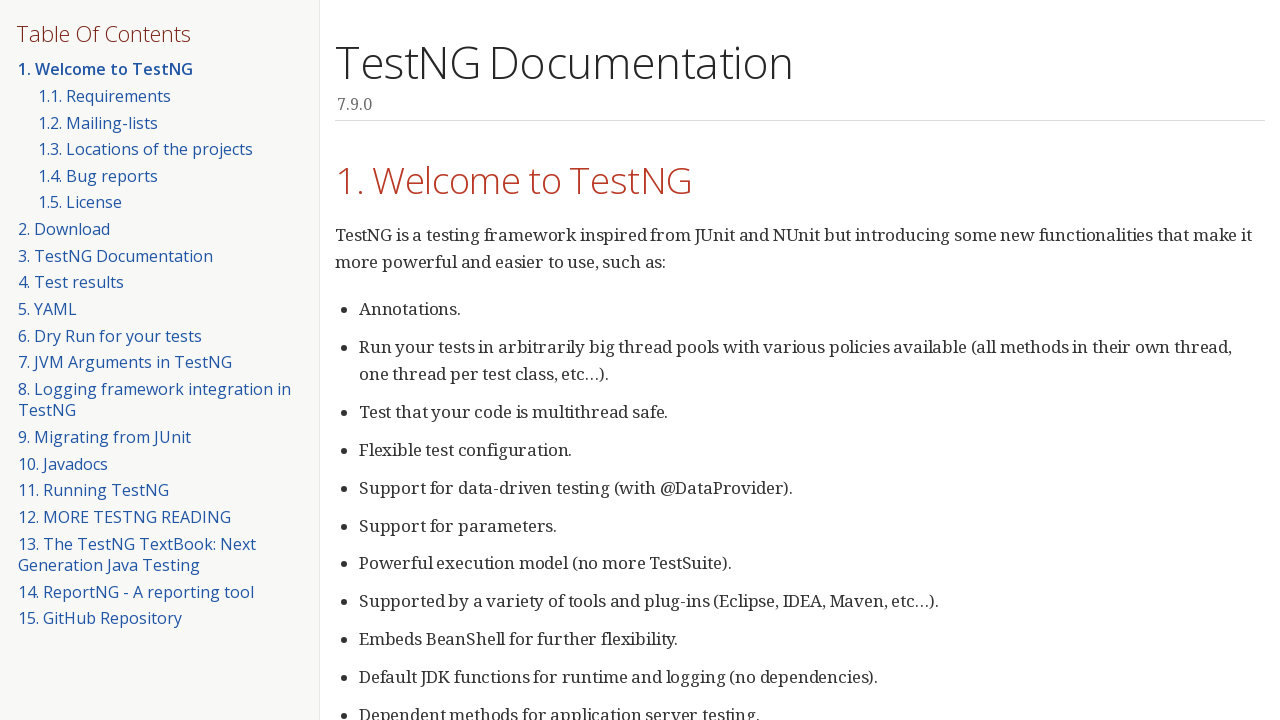

Waited for page to load with networkidle state
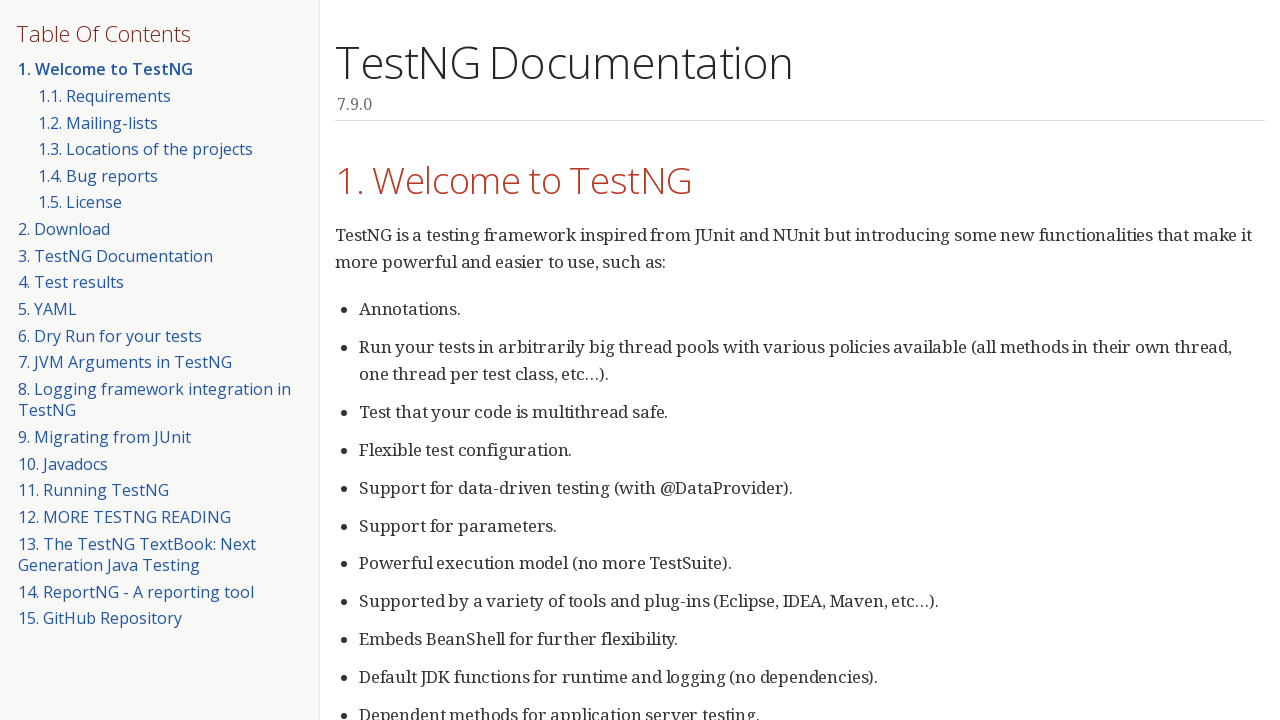

Verified page title contains 'Test'
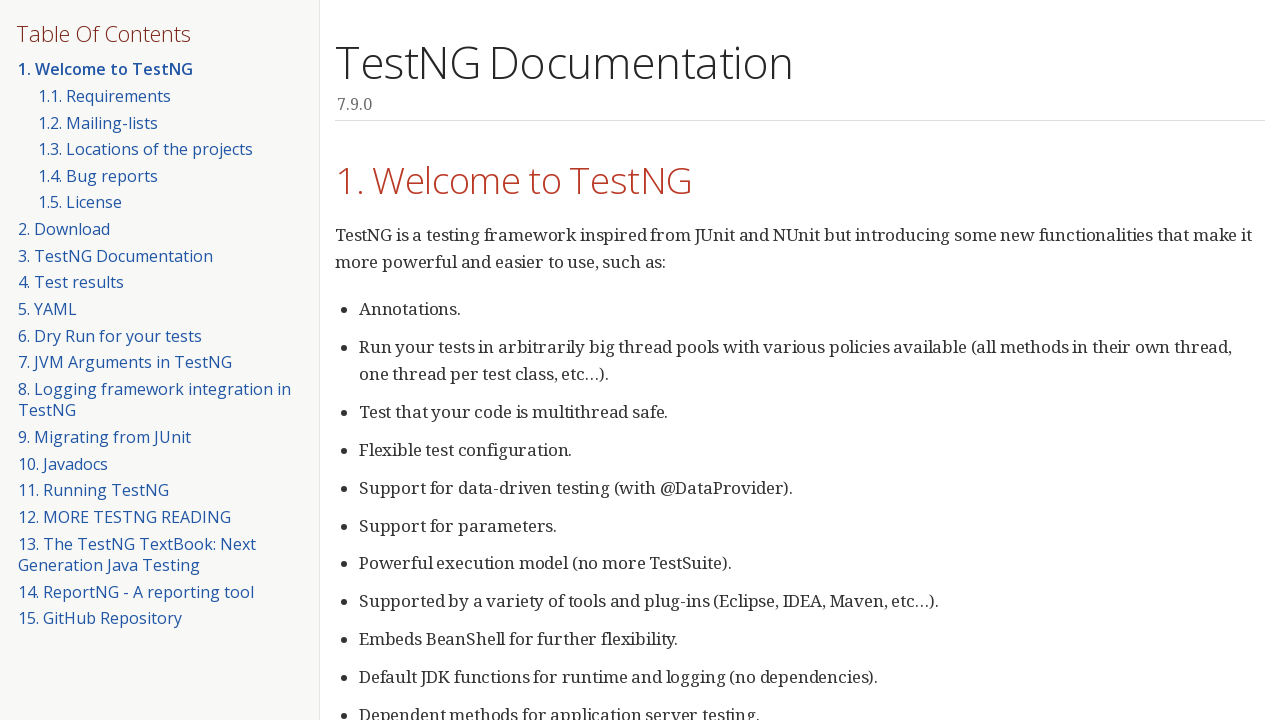

Retrieved all table of contents links
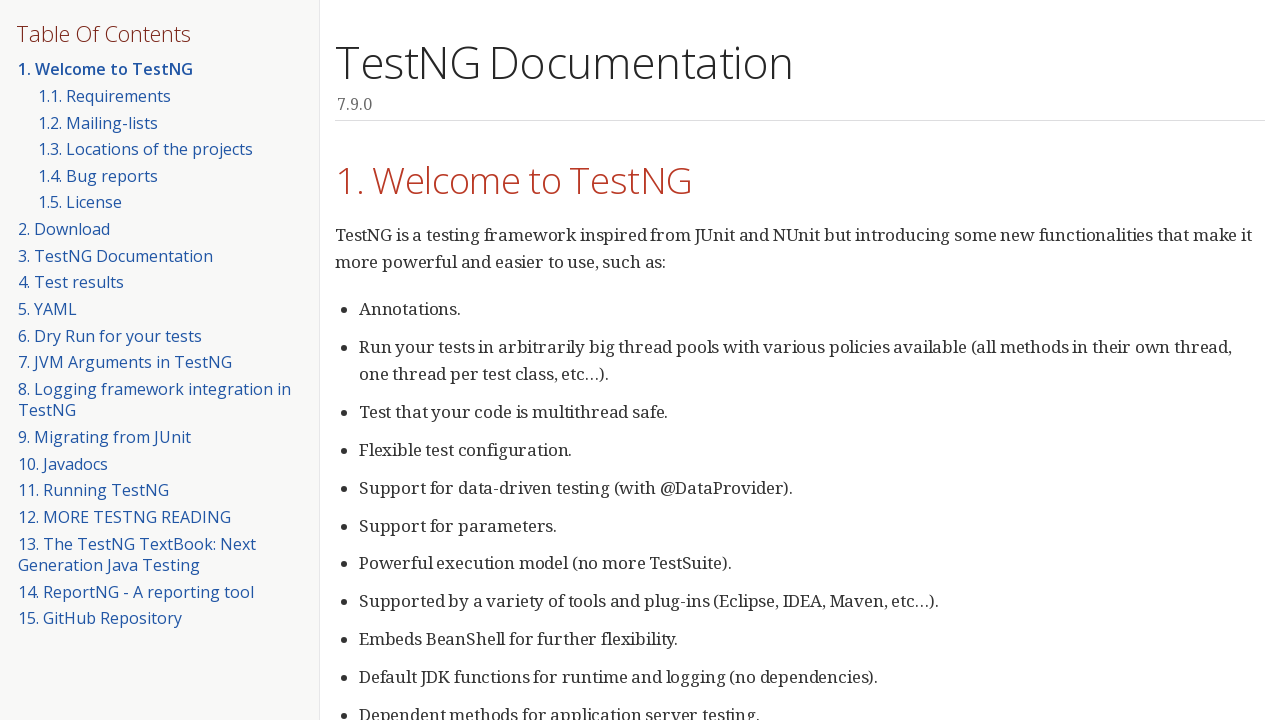

Clicked on second item in table of contents at (64, 229) on //*[@id="tocbot"]/ul/li[2]/a
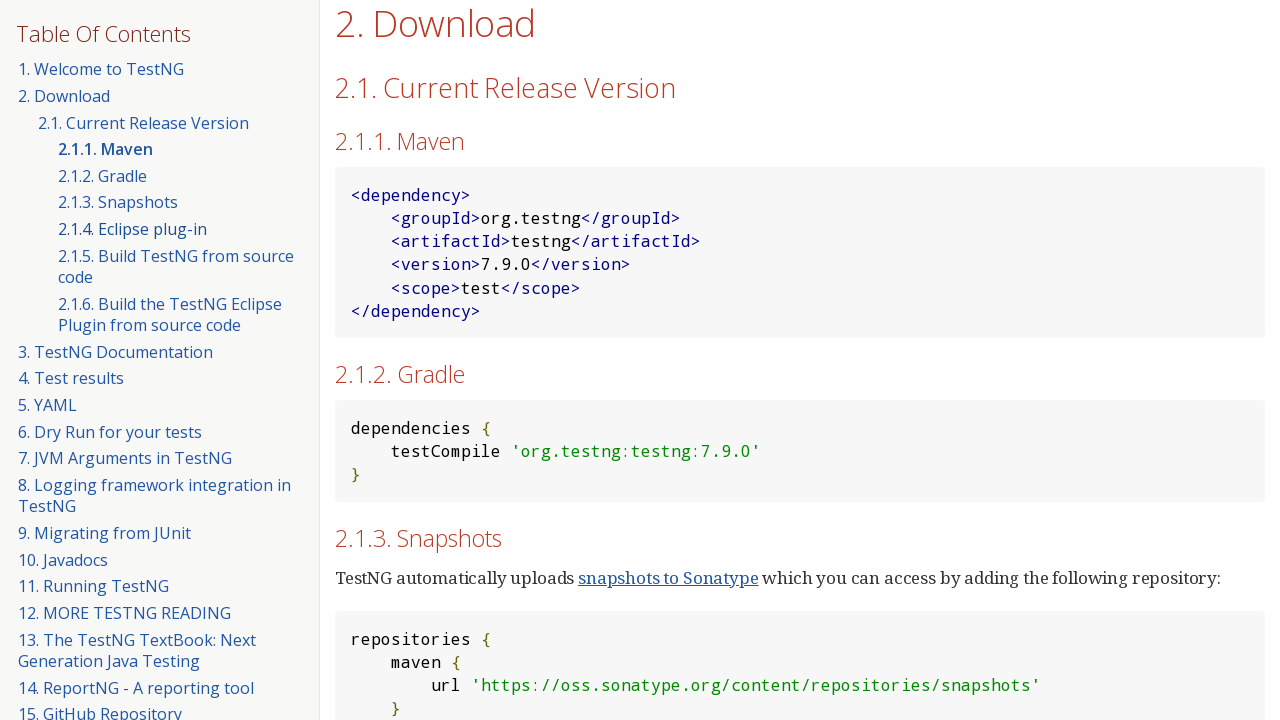

Clicked on TestNG documentation link at (116, 352) on a[href="#_testng_documentation"]
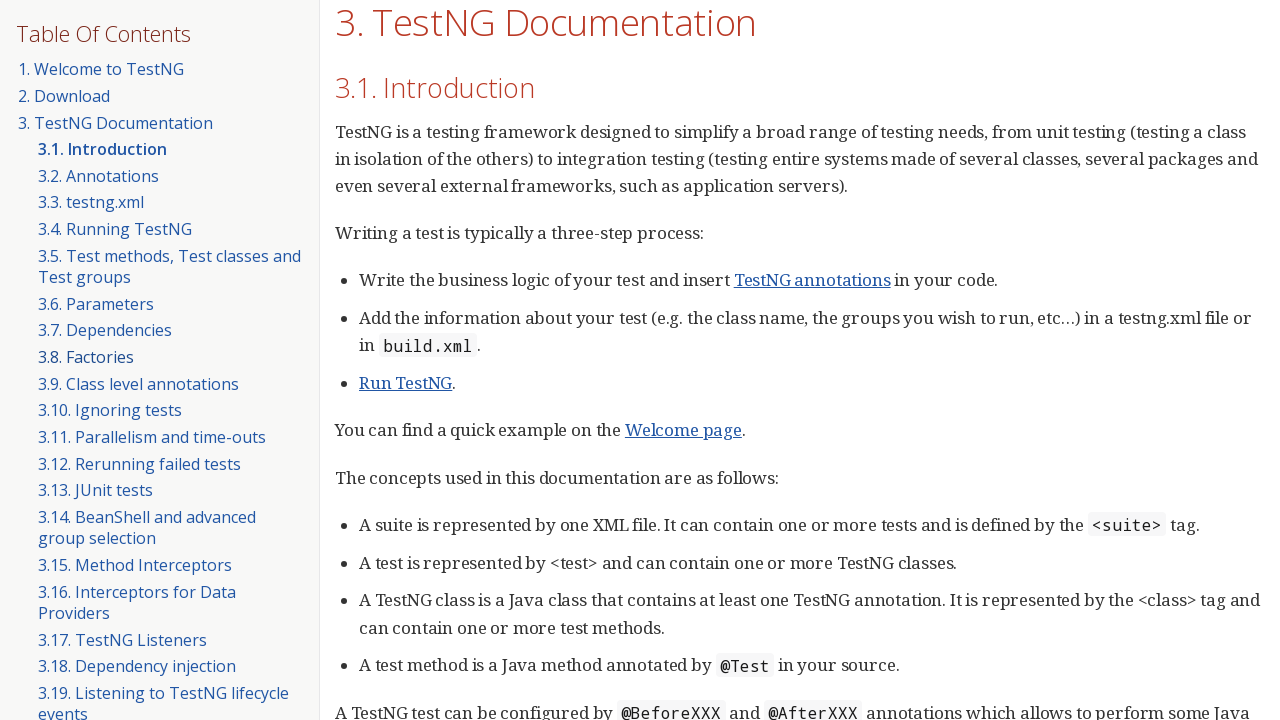

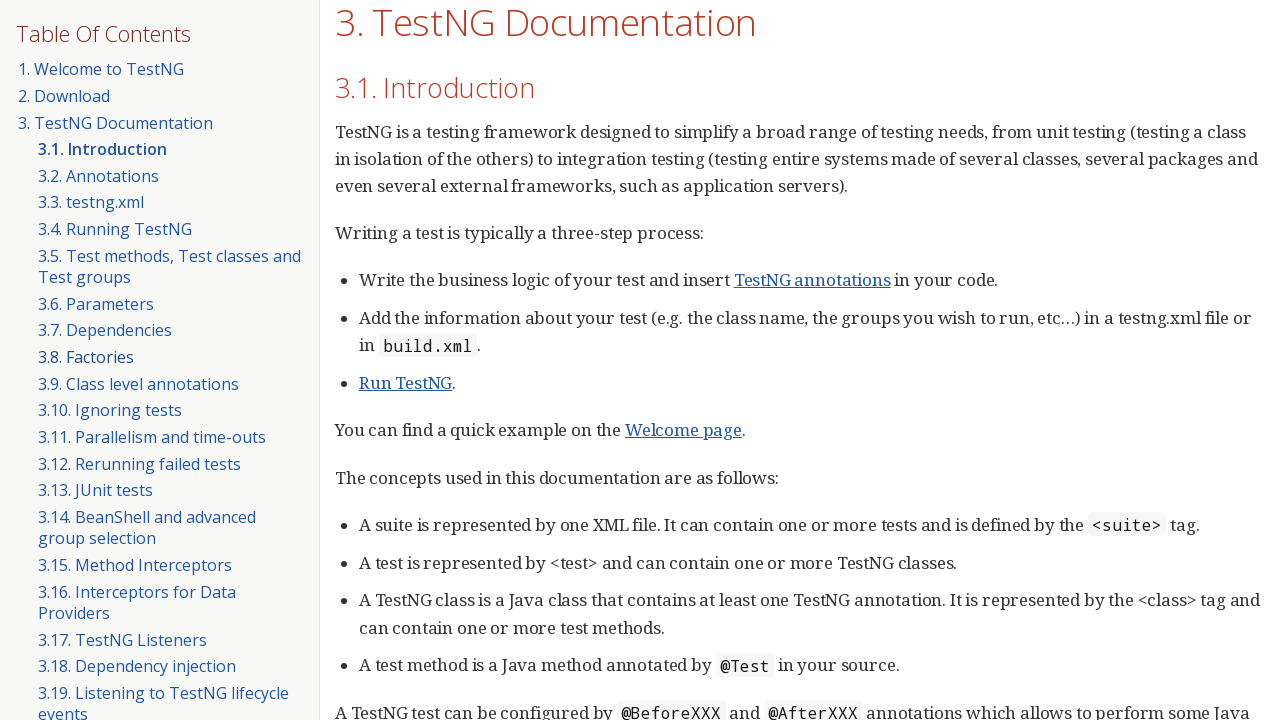